Tests drag-and-drop functionality by dragging an element in a square pattern (100px in each direction) and then dragging it onto a target drop zone.

Starting URL: https://bonigarcia.dev/selenium-webdriver-java/drag-and-drop.html

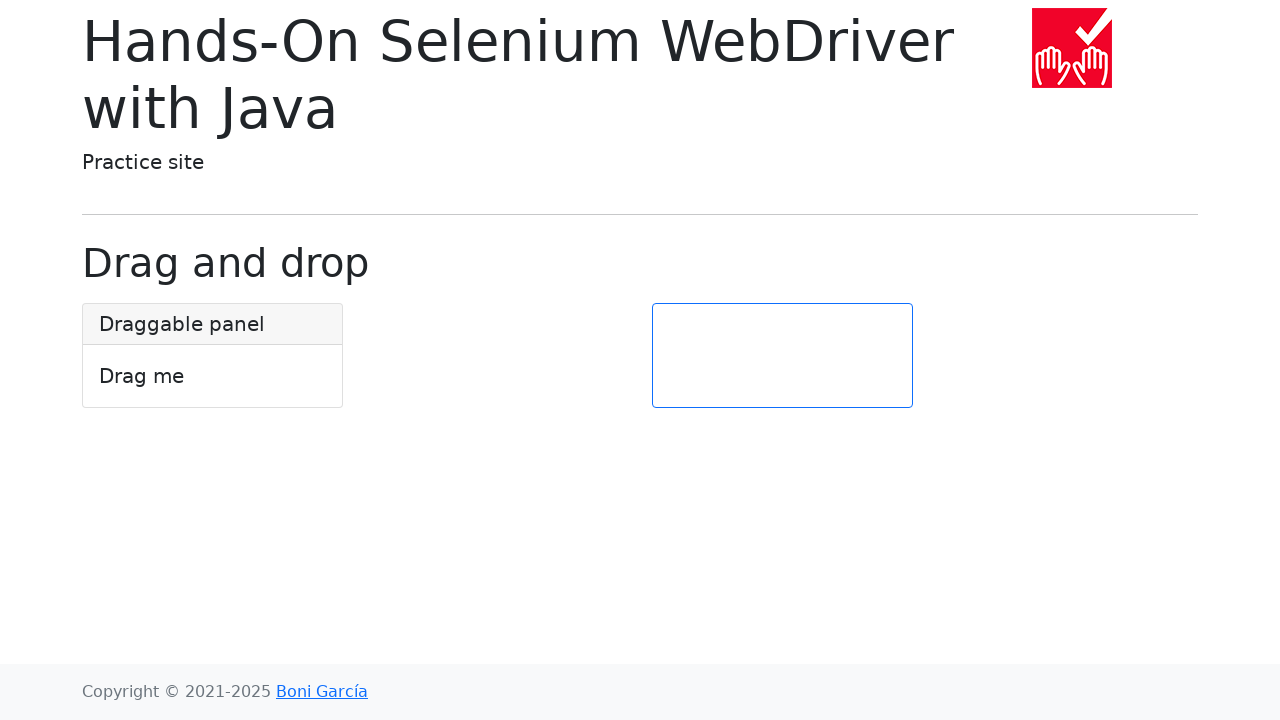

Located the draggable element
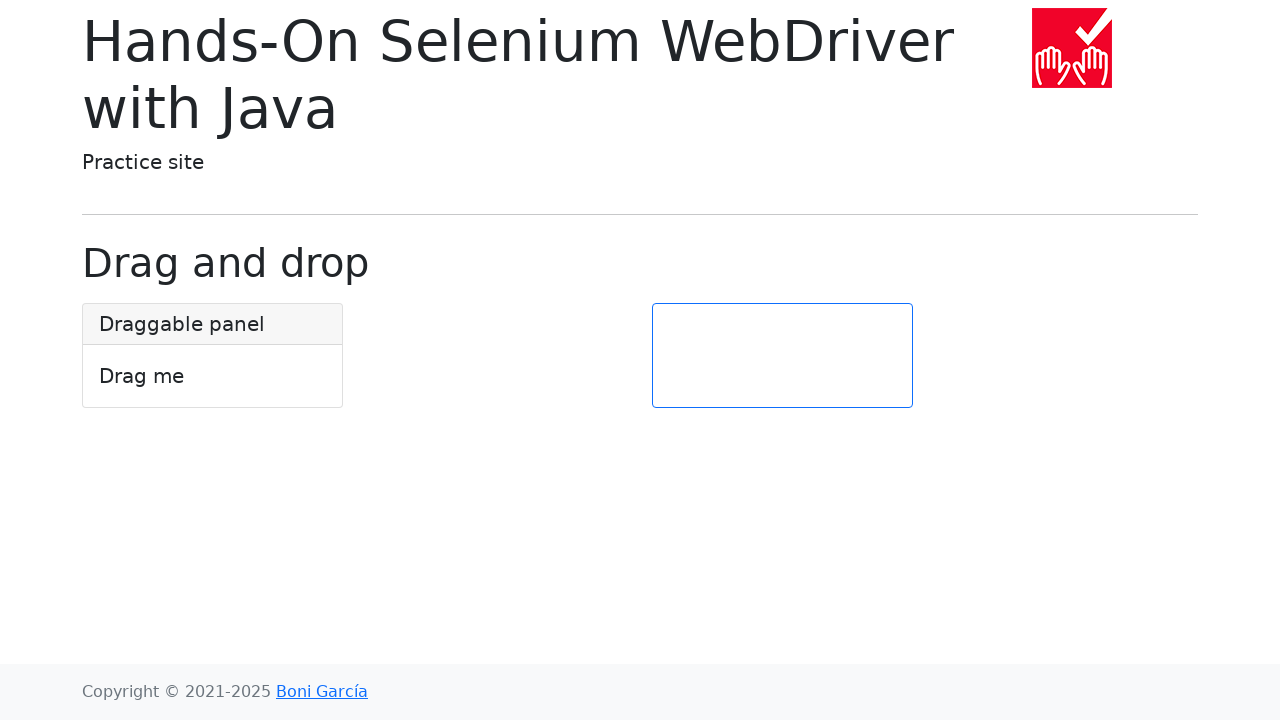

Retrieved initial bounding box of draggable element
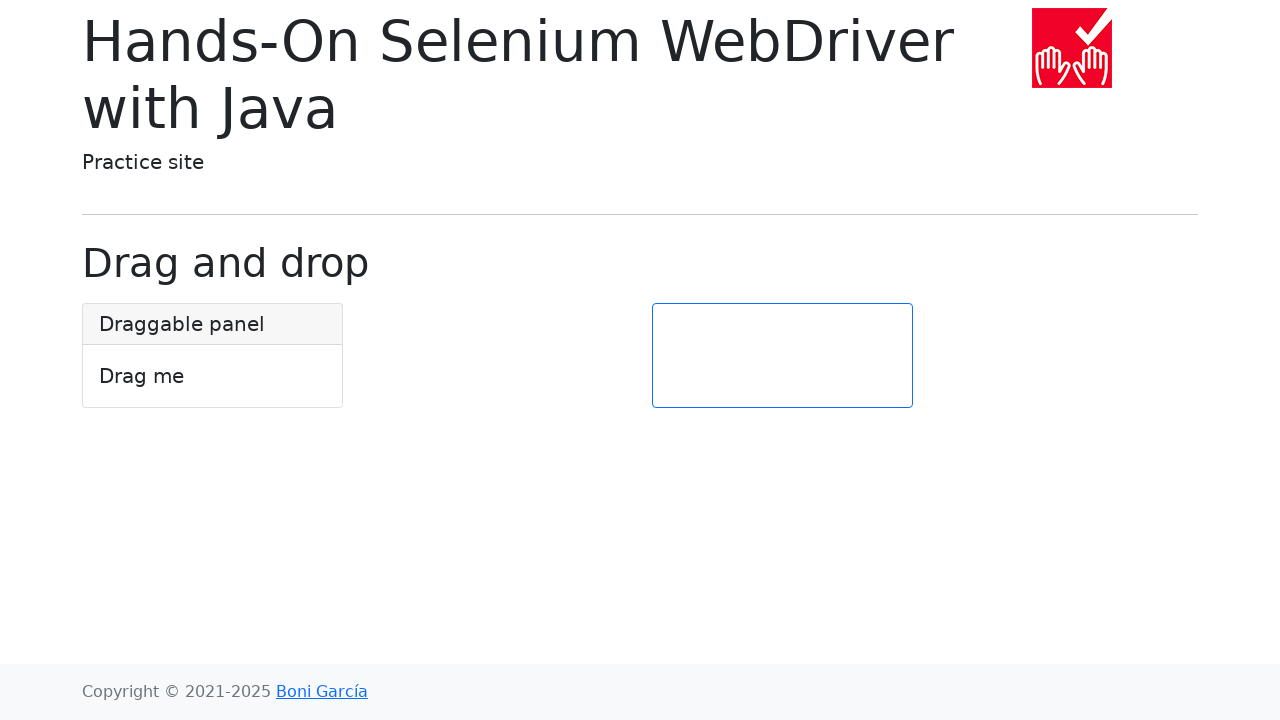

Dragged element to the right (100px) at (183, 304)
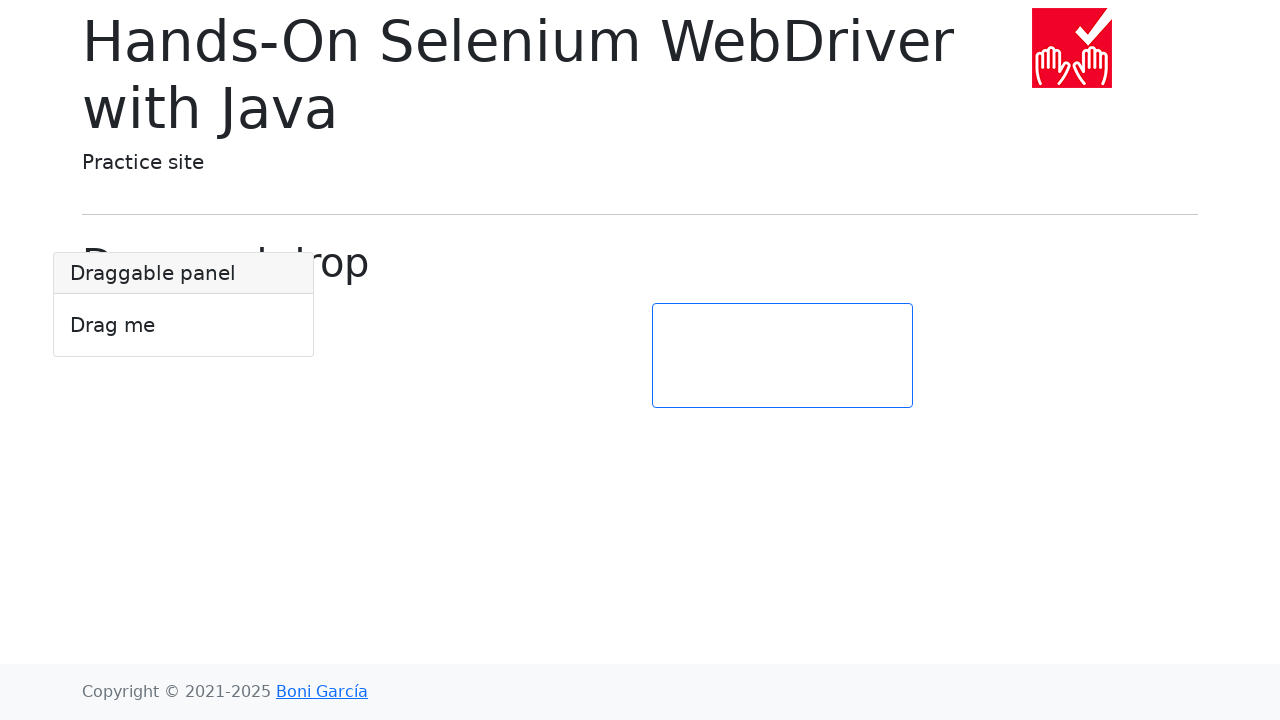

Retrieved current bounding box for mouse movement
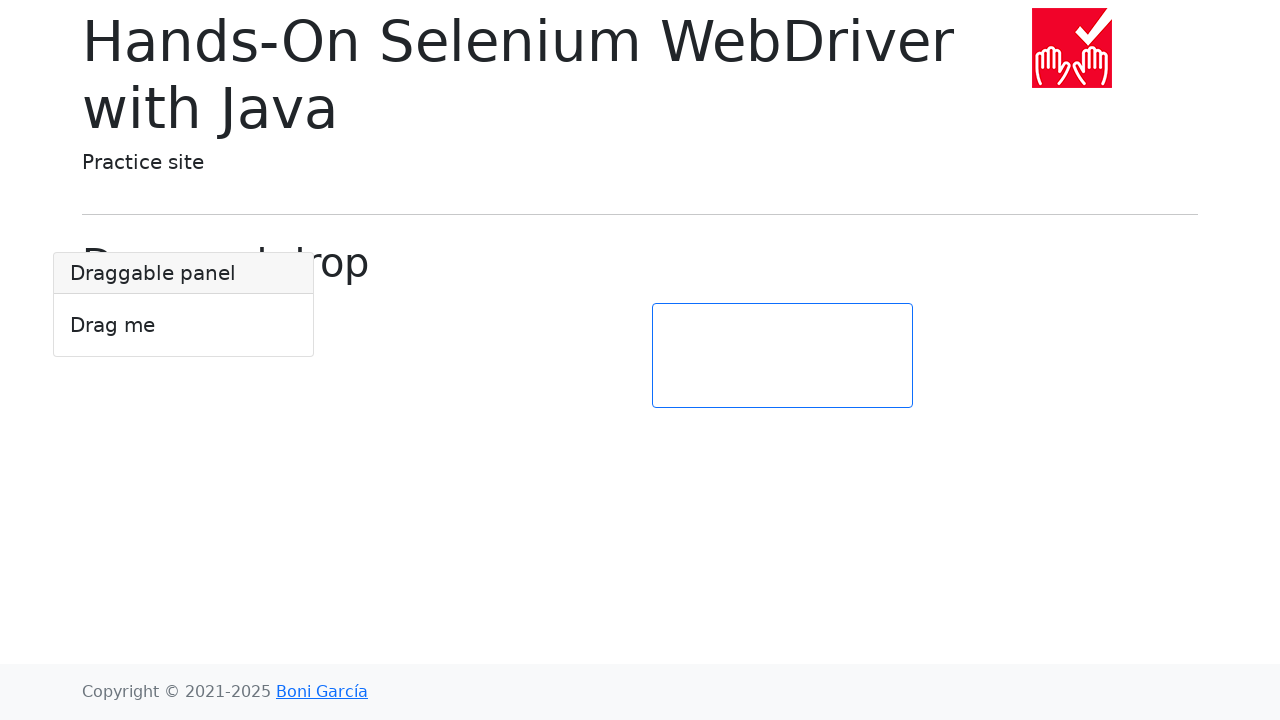

Moved mouse to center of draggable element at (184, 305)
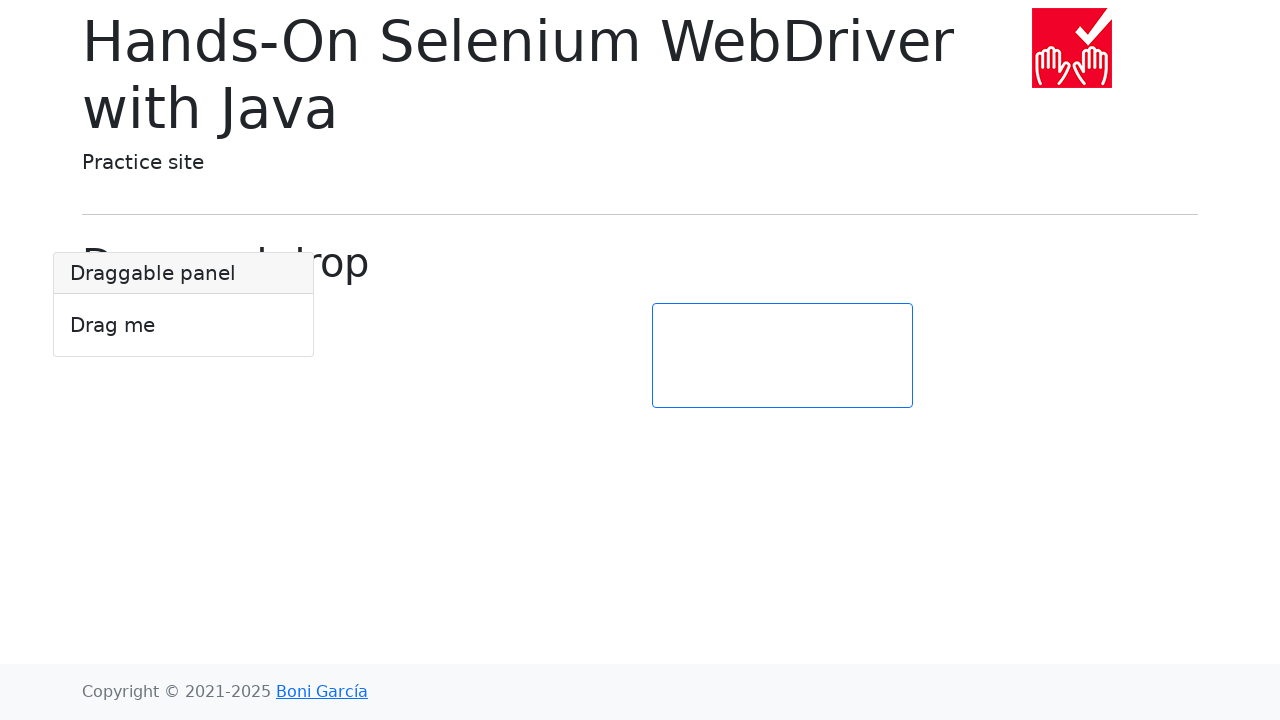

Pressed mouse button down at (184, 305)
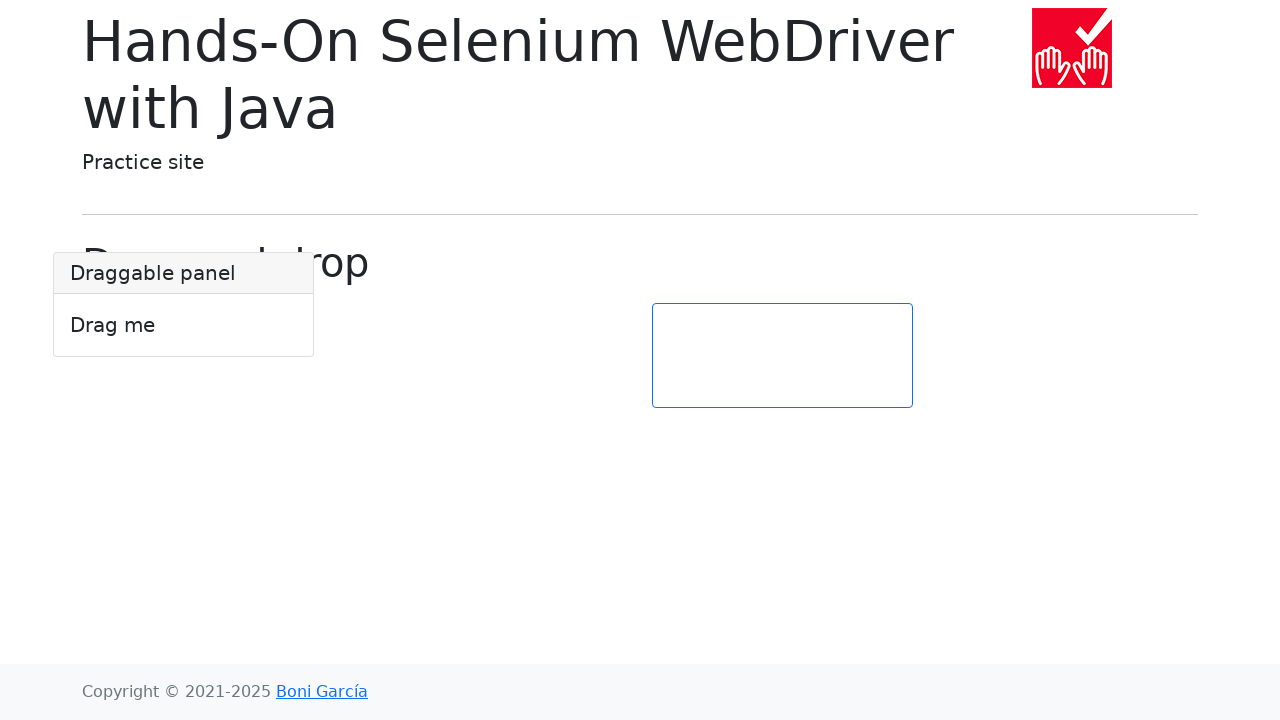

Moved mouse right (100px) while holding button down at (284, 305)
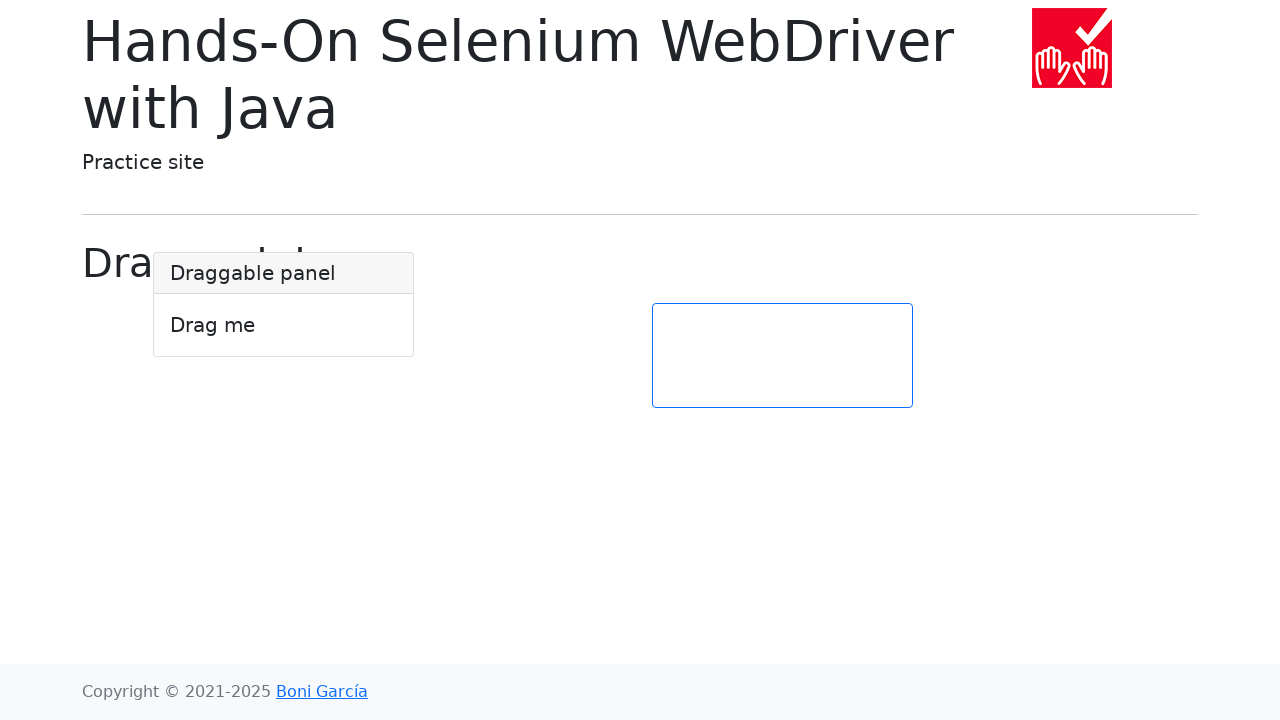

Released mouse button after dragging right at (284, 305)
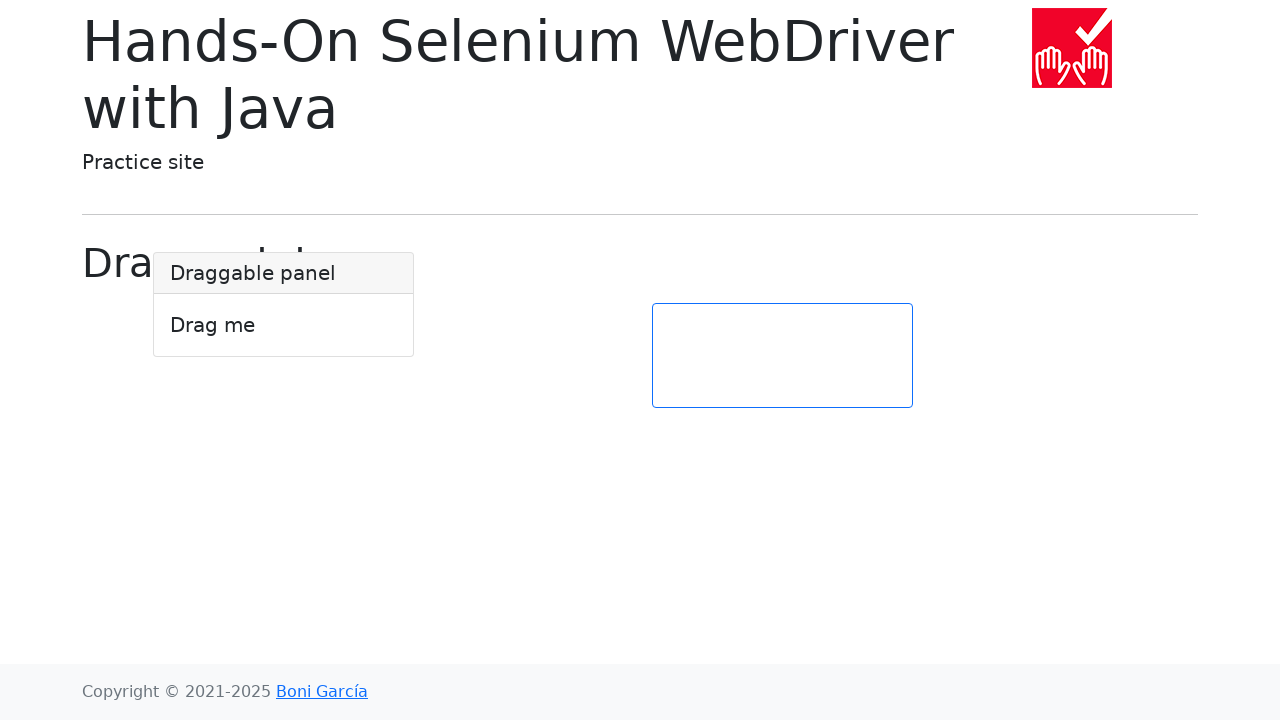

Moved mouse to right position for next drag at (284, 305)
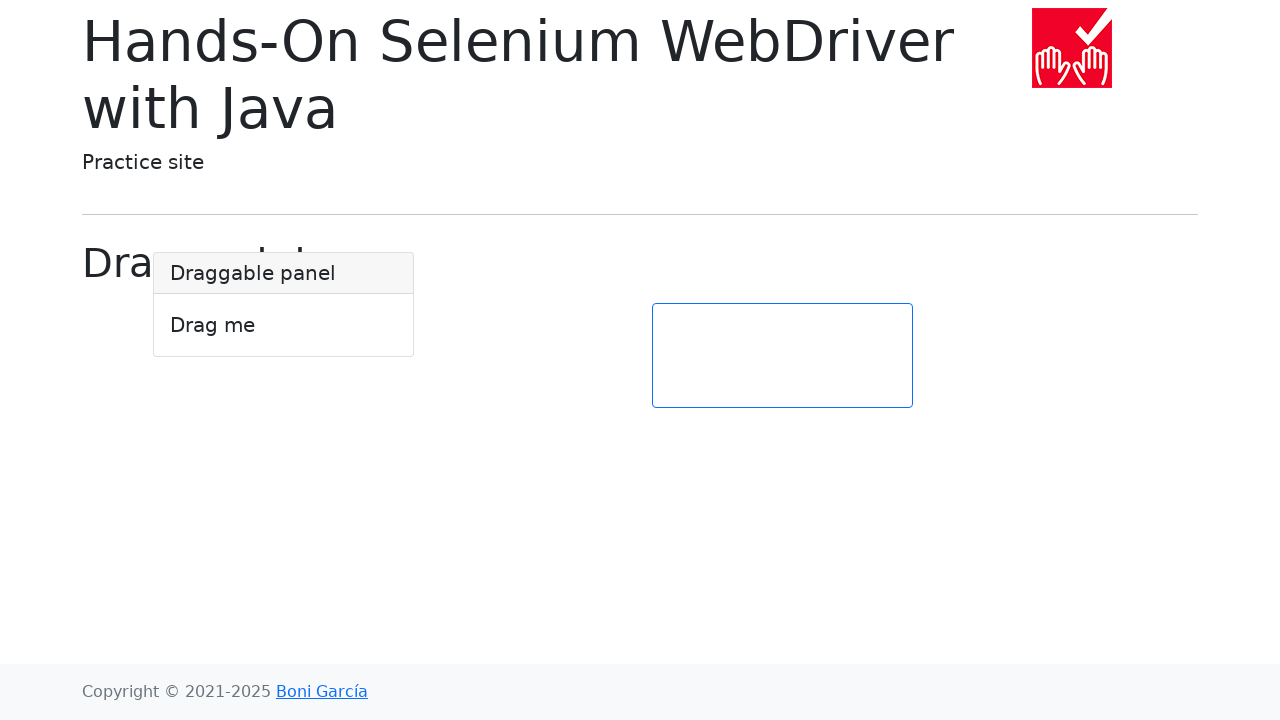

Pressed mouse button down for downward drag at (284, 305)
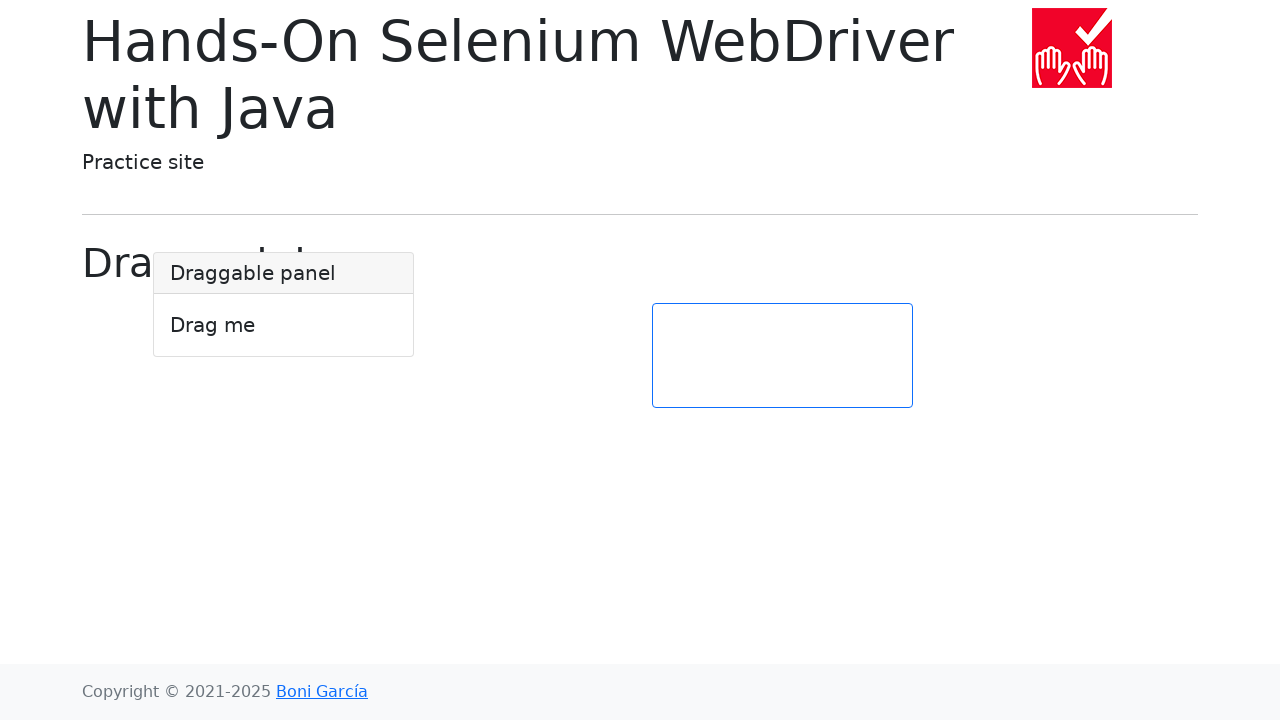

Moved mouse down (100px) while holding button down at (284, 405)
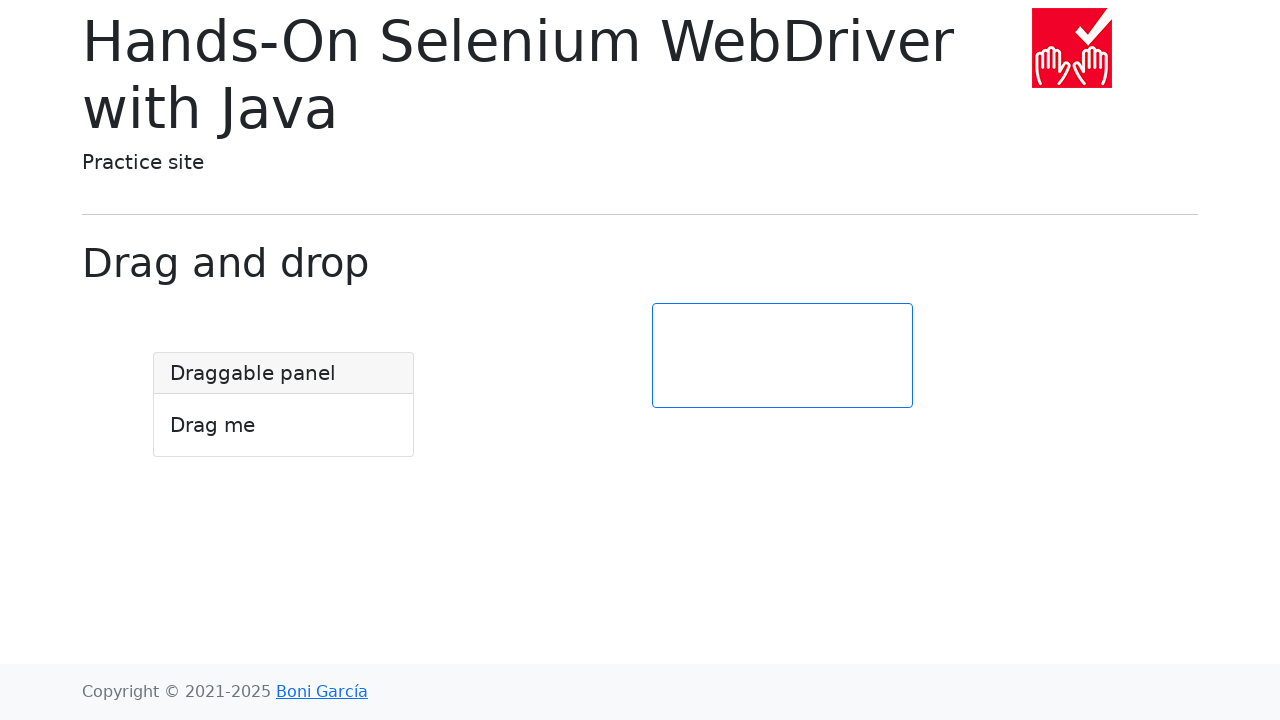

Released mouse button after dragging down at (284, 405)
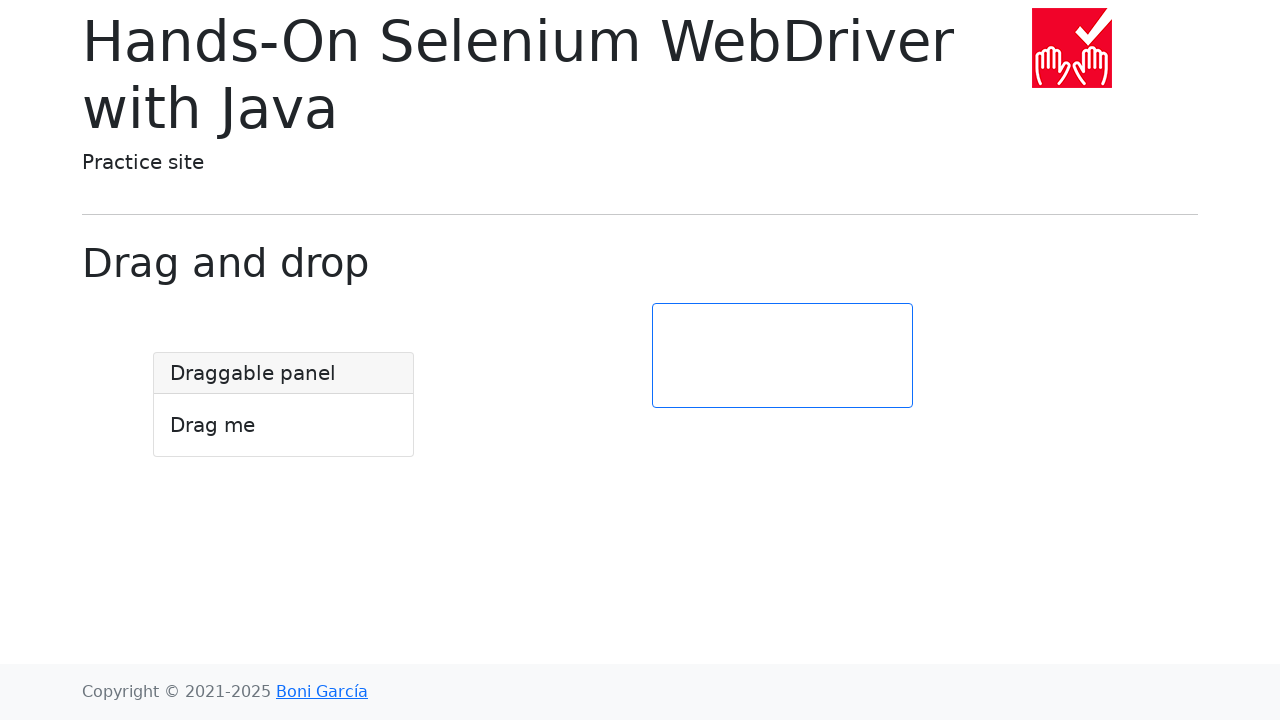

Moved mouse to bottom-right position for next drag at (284, 405)
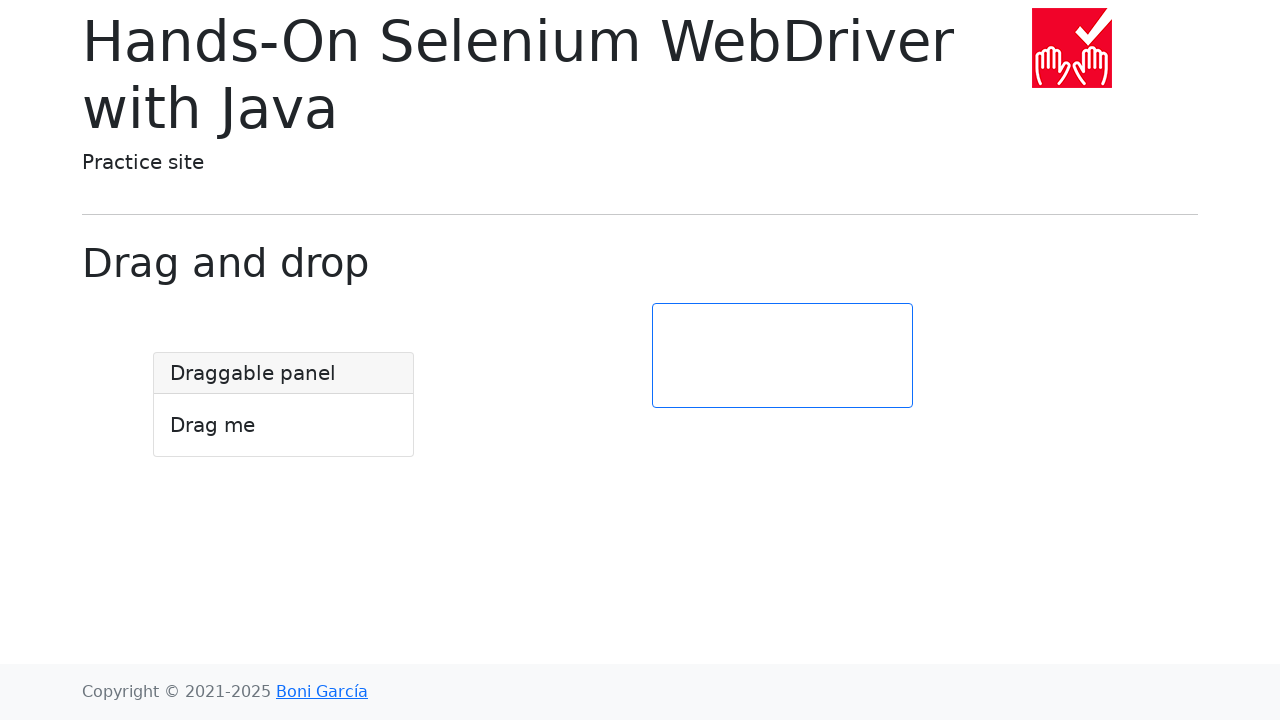

Pressed mouse button down for leftward drag at (284, 405)
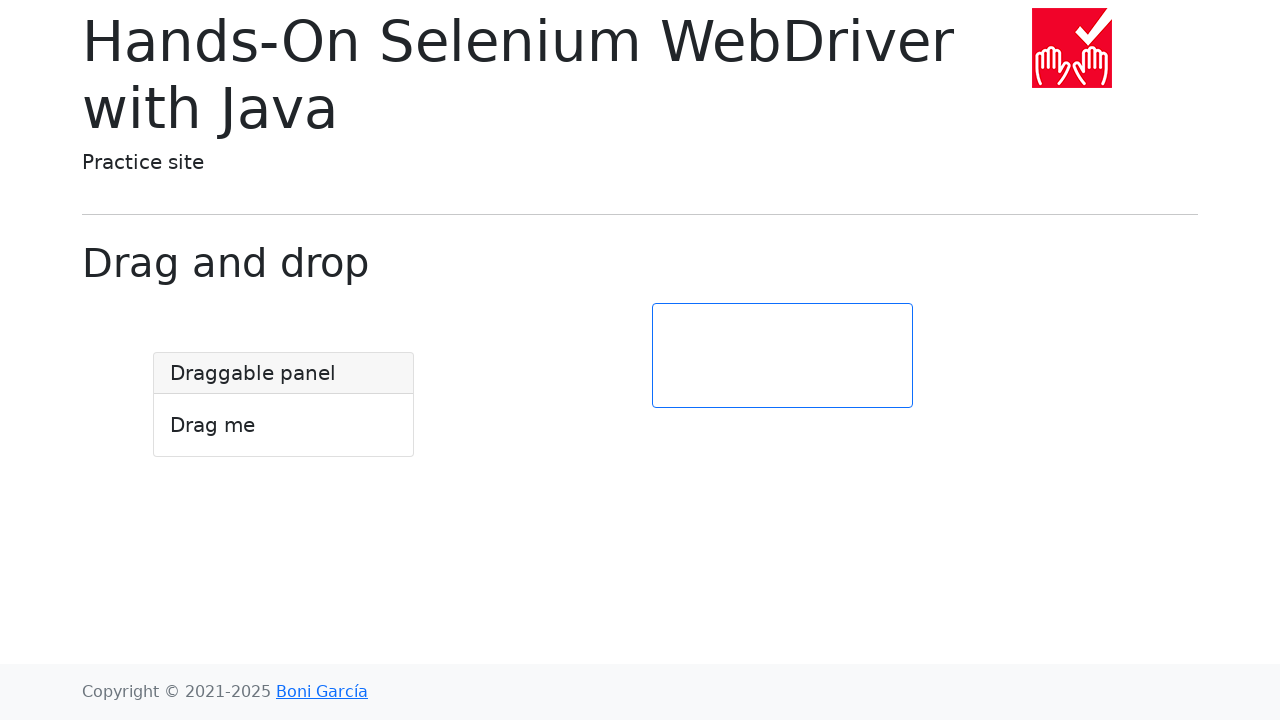

Moved mouse left (100px) while holding button down at (184, 405)
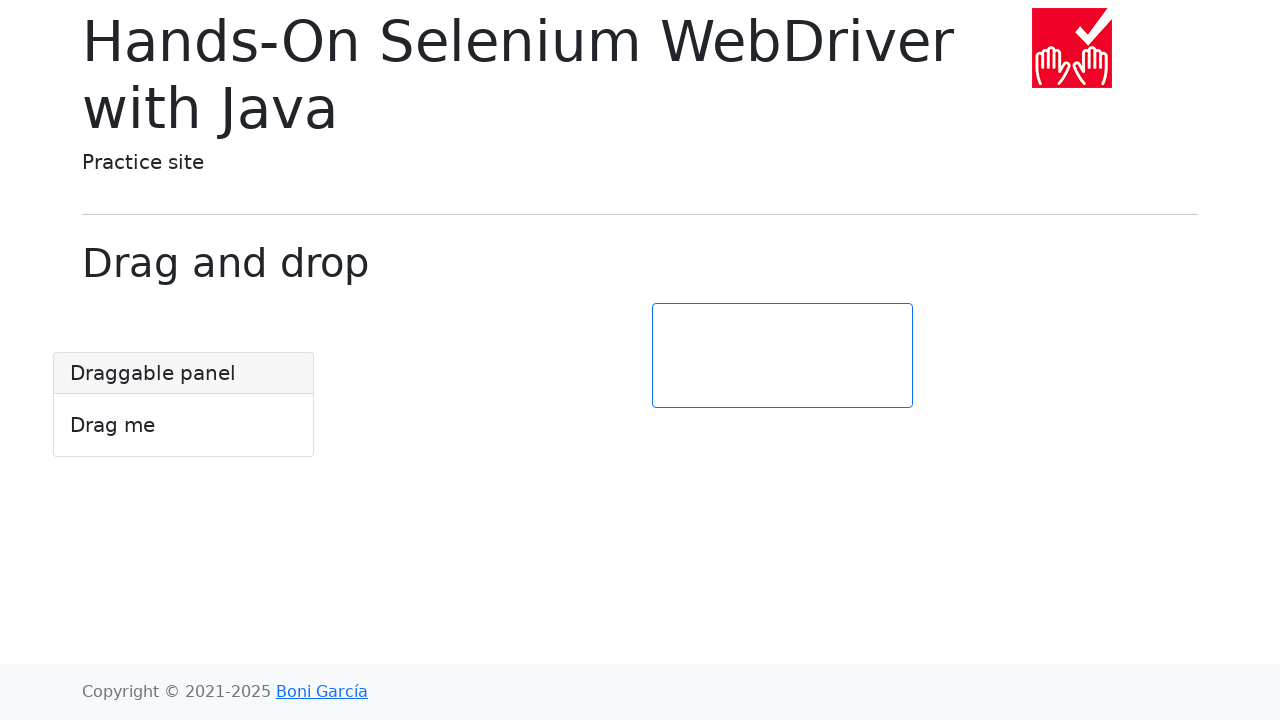

Released mouse button after dragging left at (184, 405)
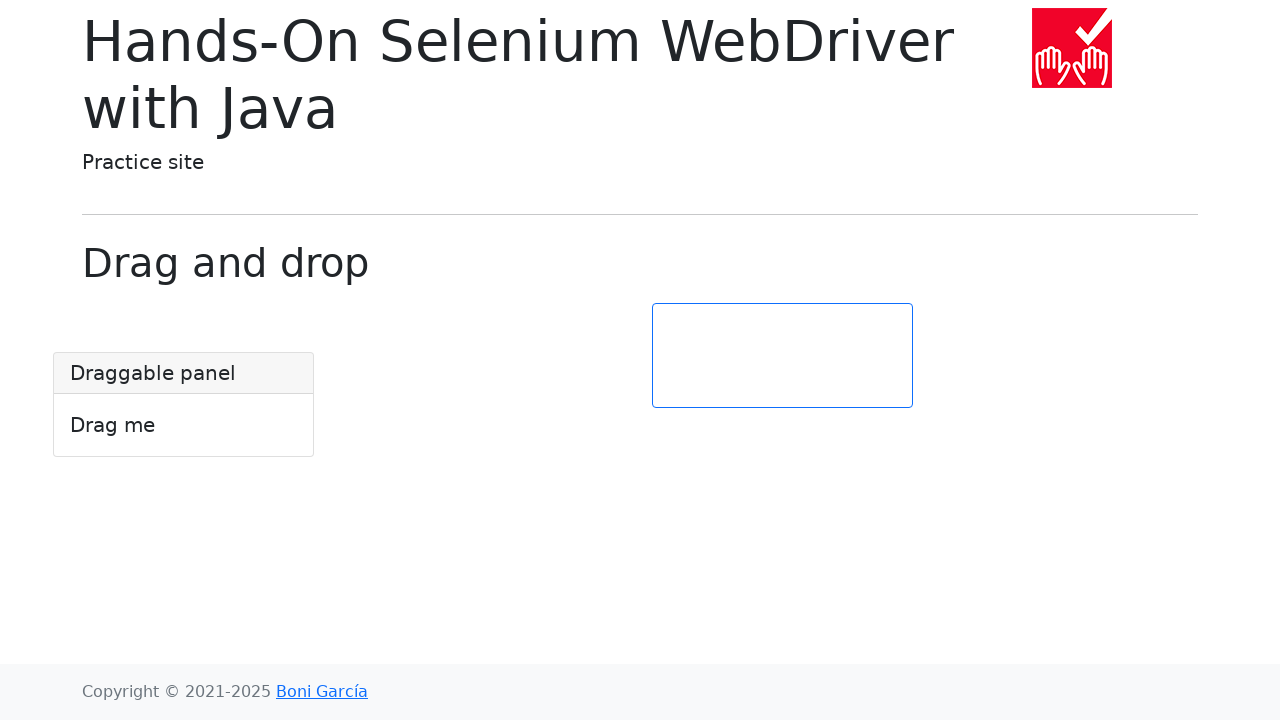

Moved mouse to bottom-left position for final drag at (184, 405)
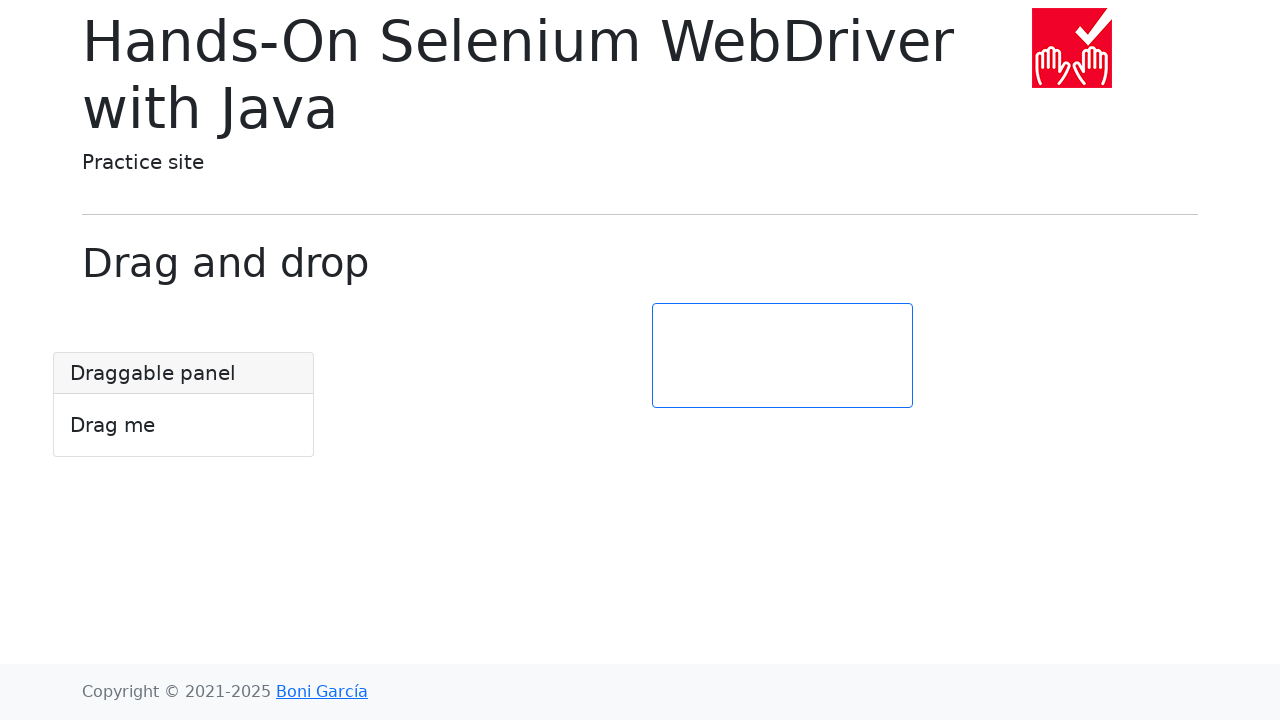

Pressed mouse button down for upward drag at (184, 405)
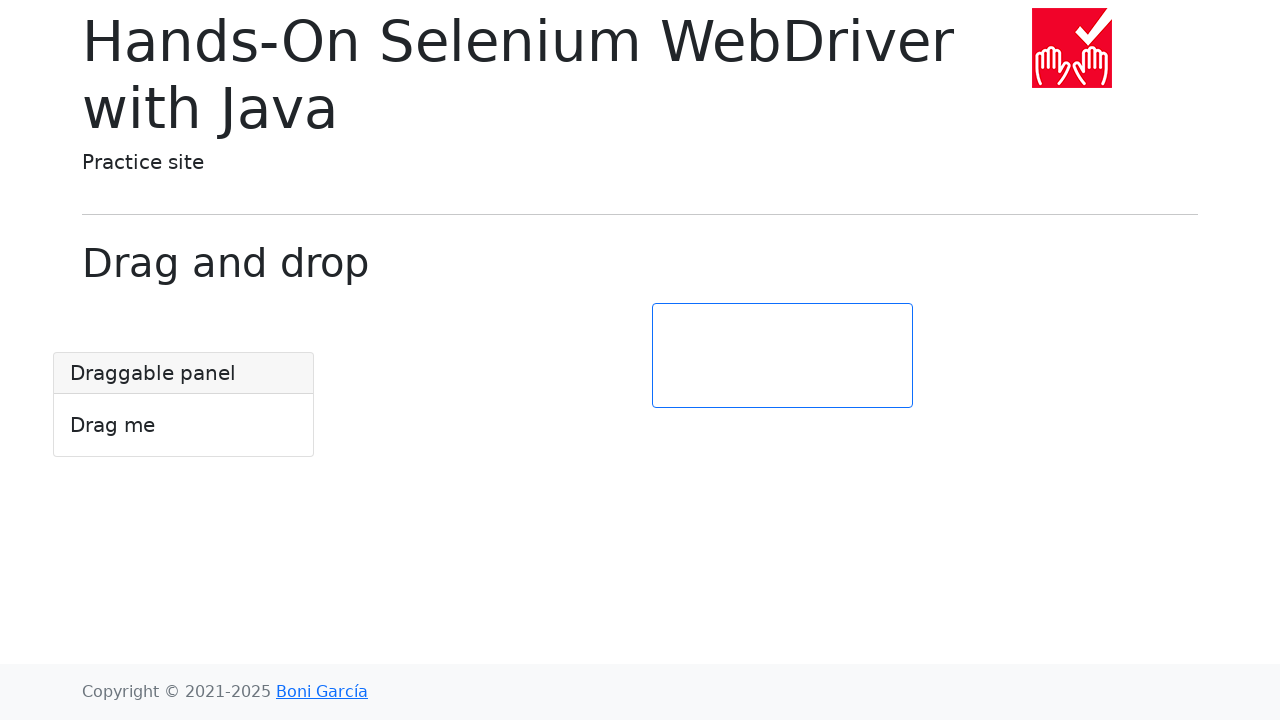

Moved mouse up (100px) back to starting position while holding button down at (184, 305)
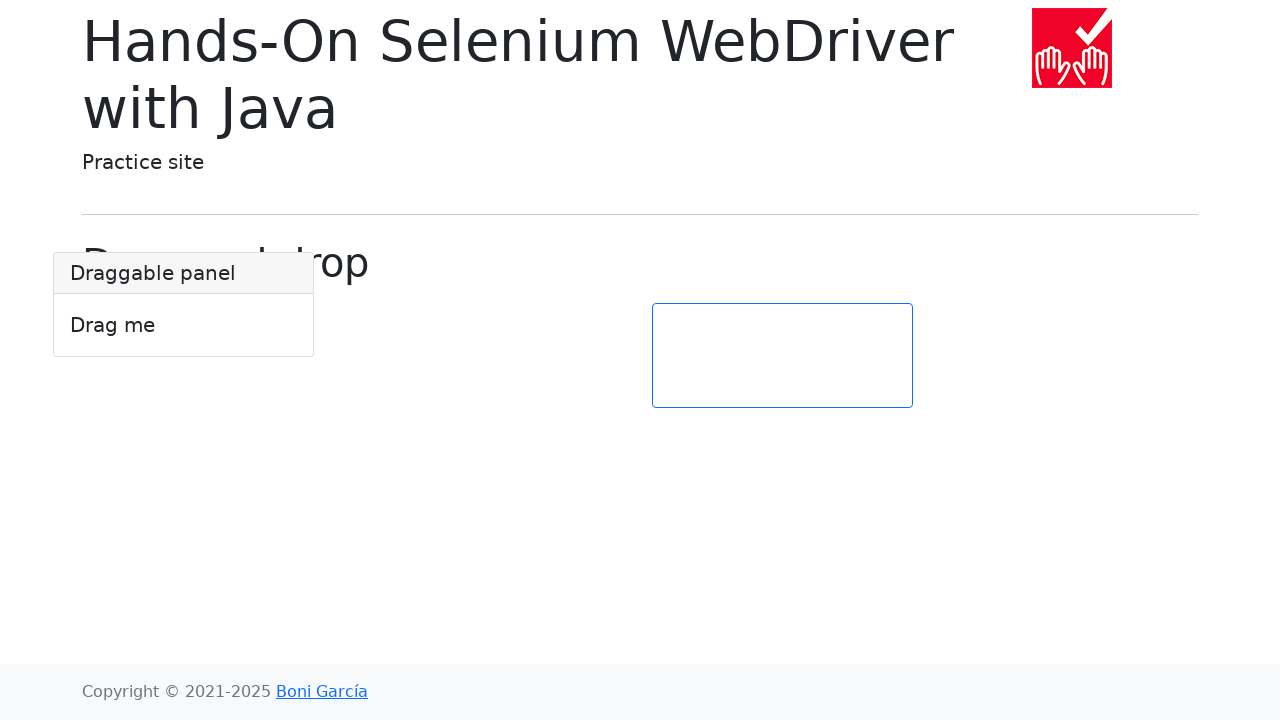

Released mouse button after dragging up to complete square pattern at (184, 305)
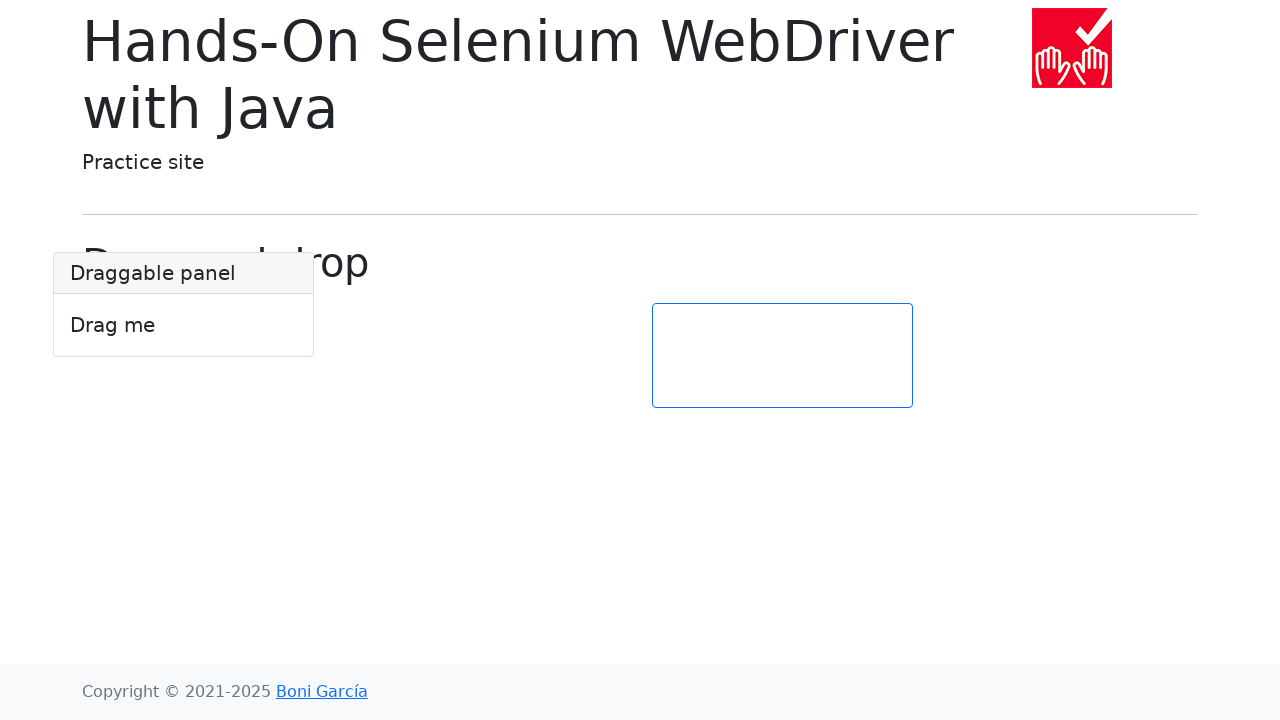

Located the target drop zone
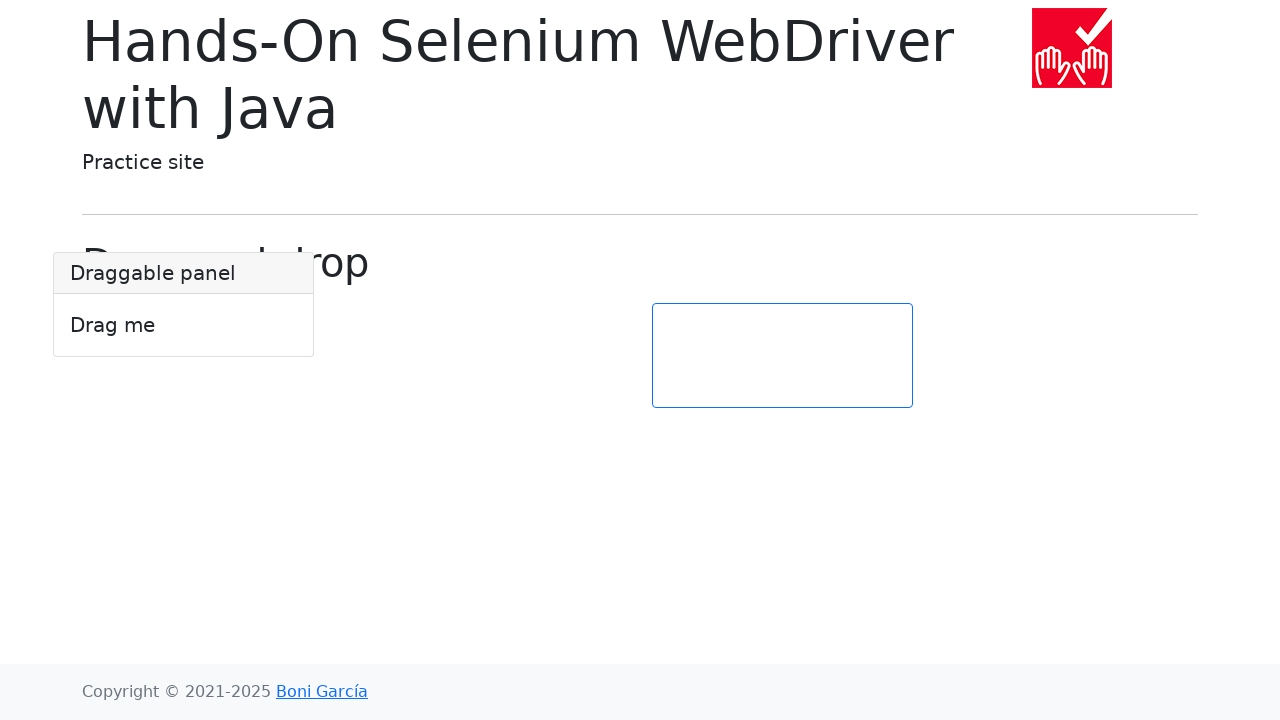

Dragged element to target drop zone at (782, 356)
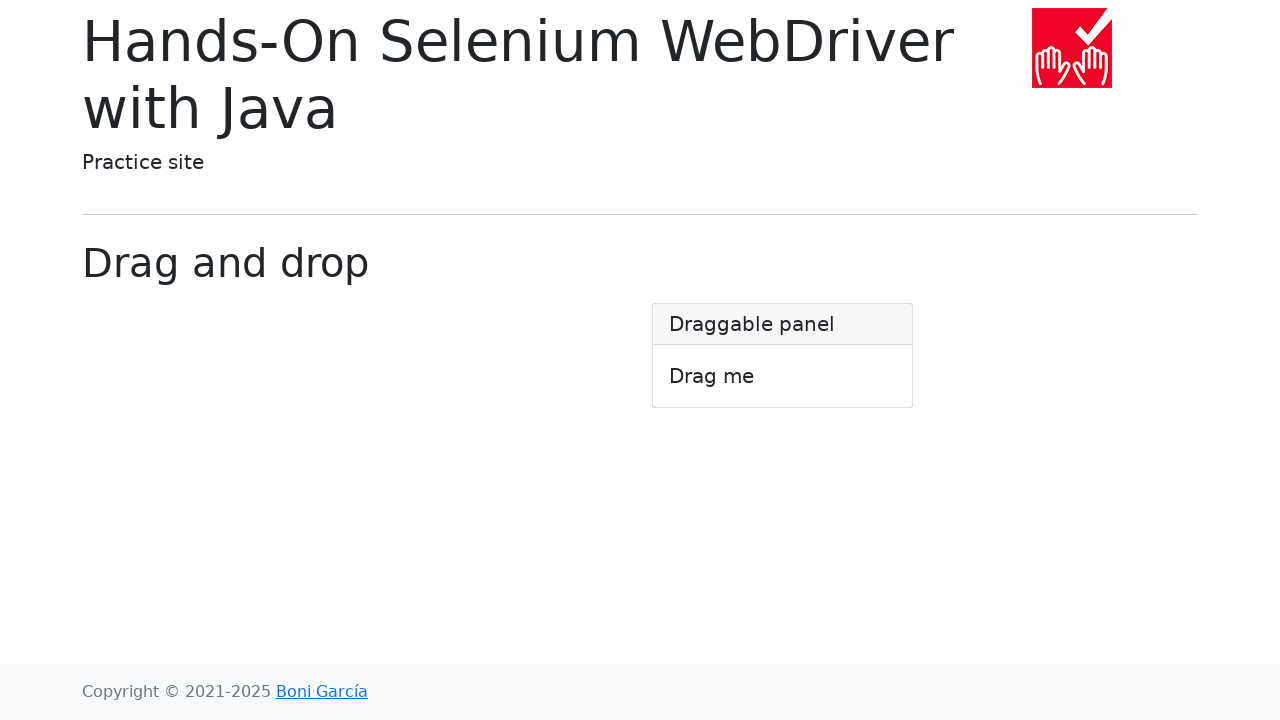

Waited 500ms for drop animation to complete
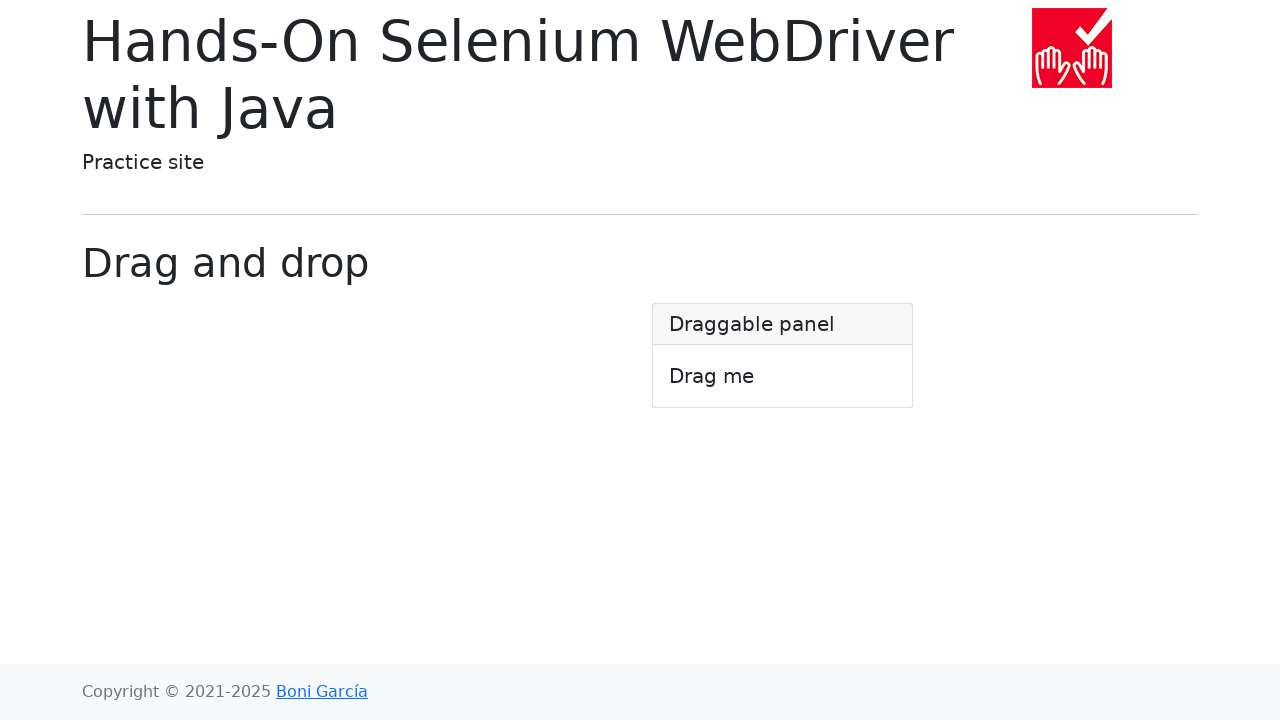

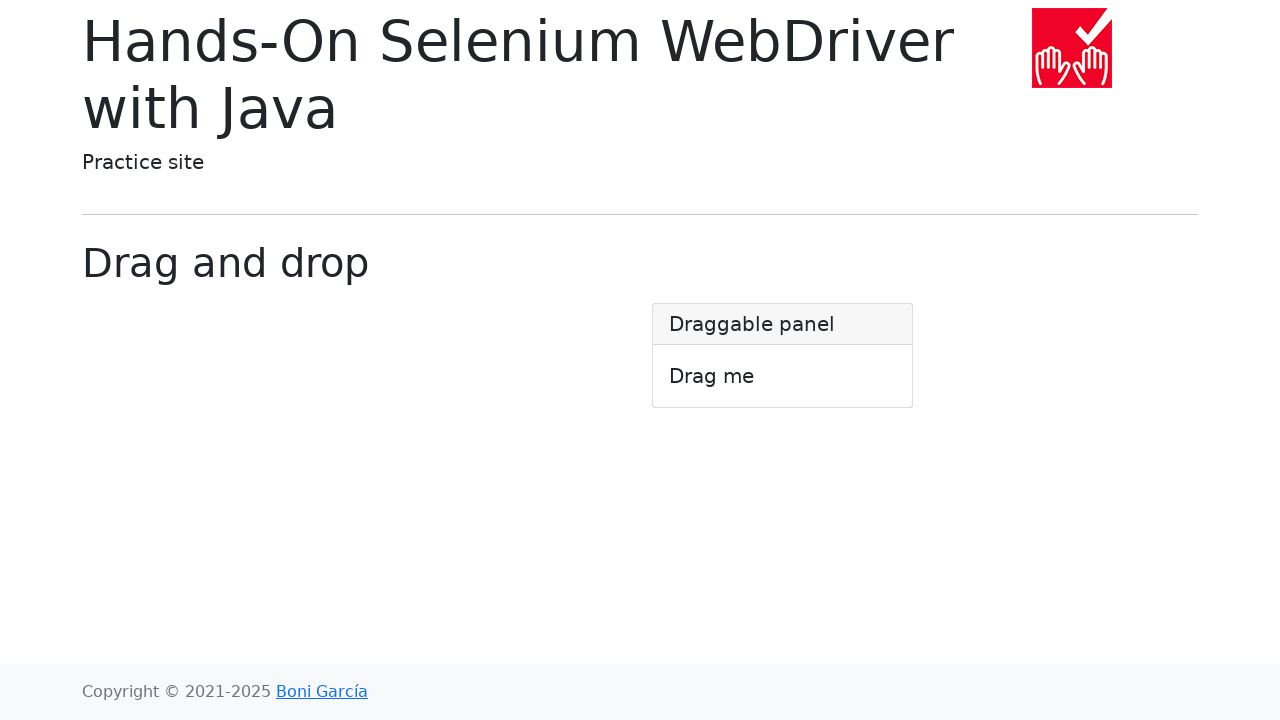